Waits for a price to drop to $100, books the item, solves a mathematical problem, and submits the answer

Starting URL: http://suninjuly.github.io/explicit_wait2.html

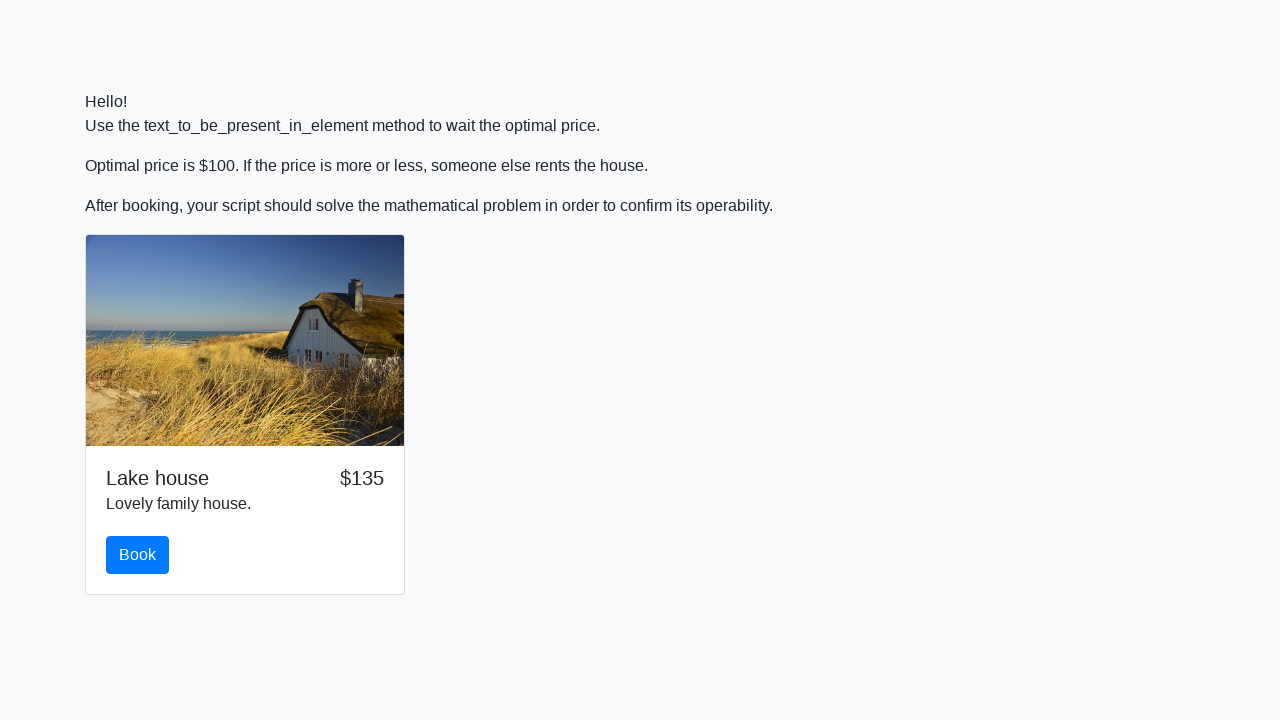

Waited for price to drop to $100
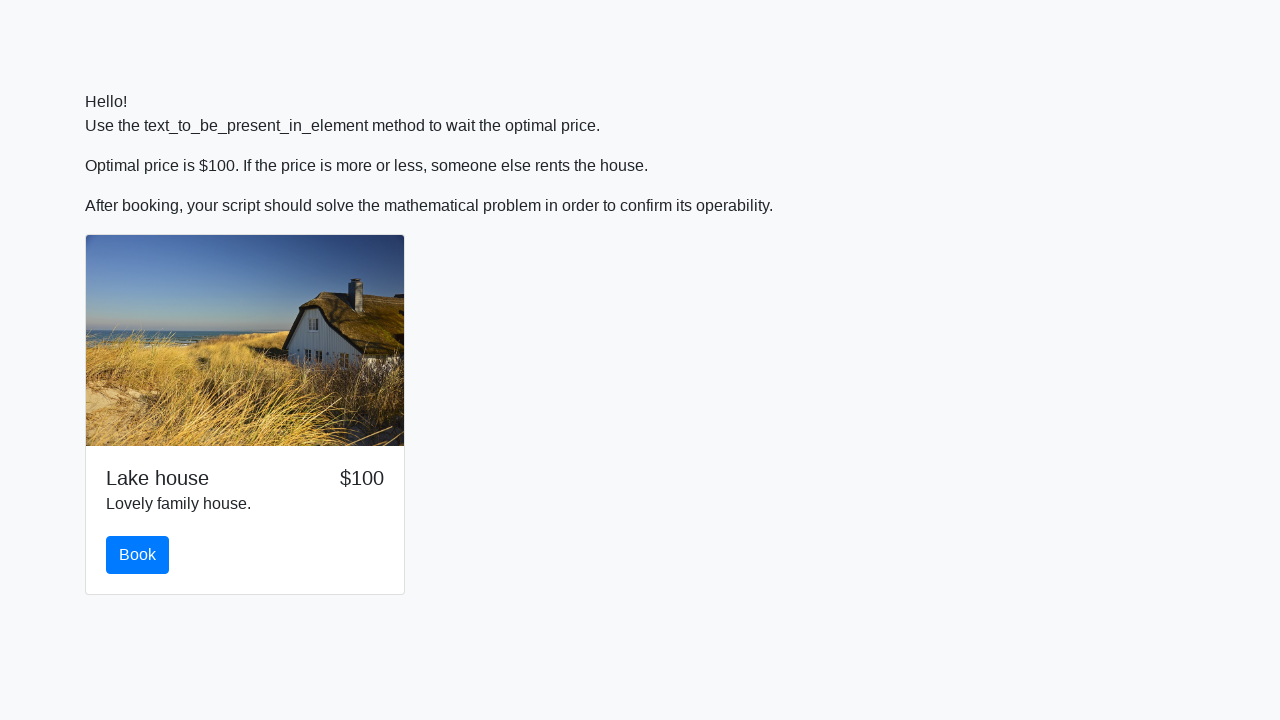

Clicked the Book button at (138, 555) on #book
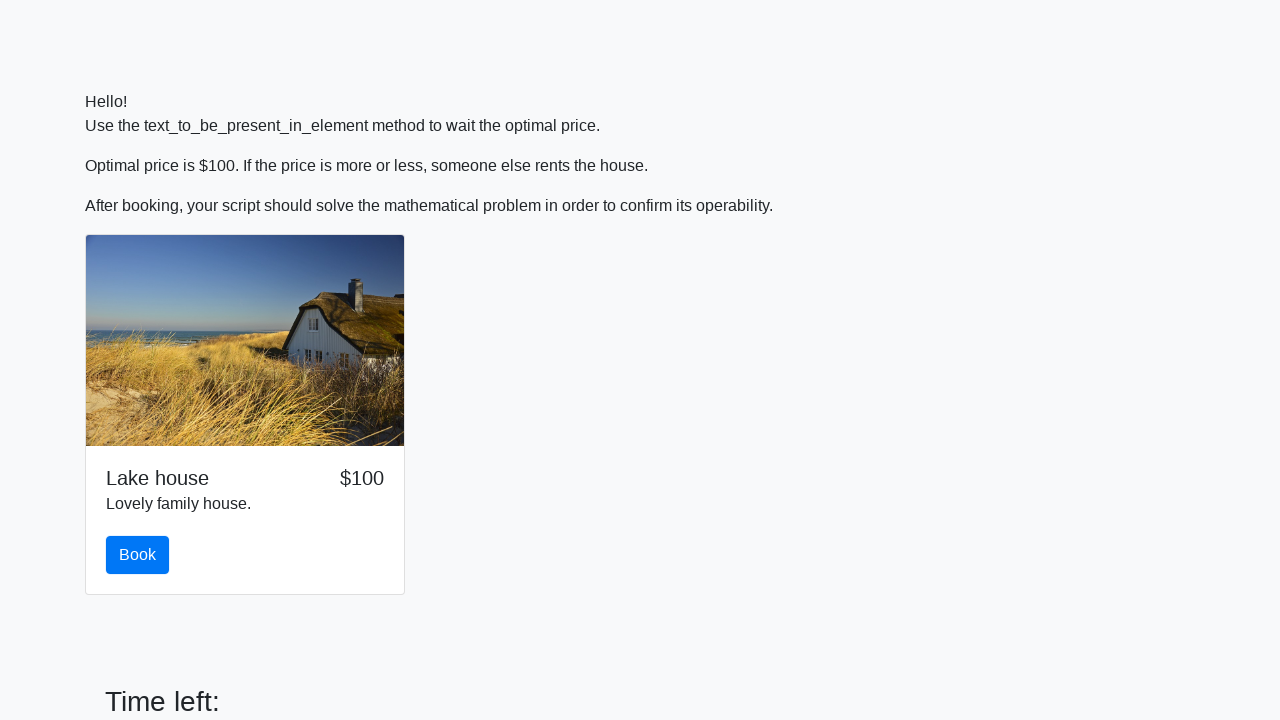

Retrieved x value from input_value element
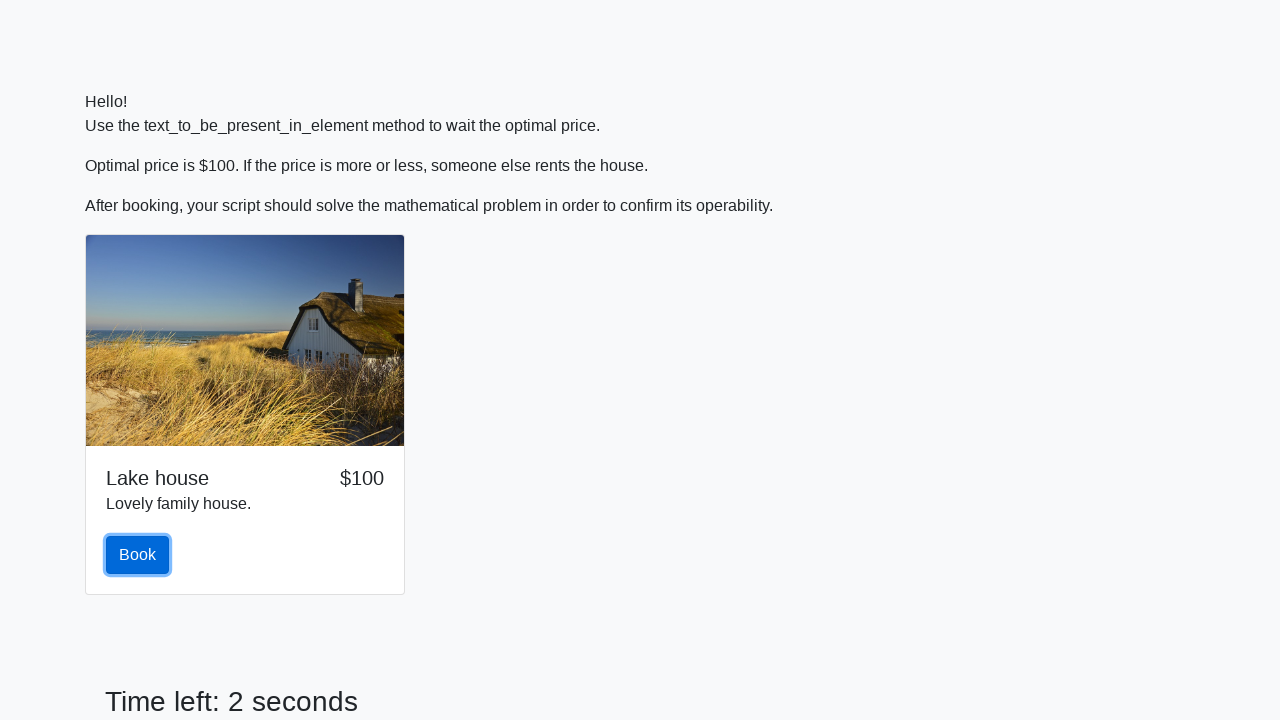

Calculated mathematical answer using formula log(12*sin(x))
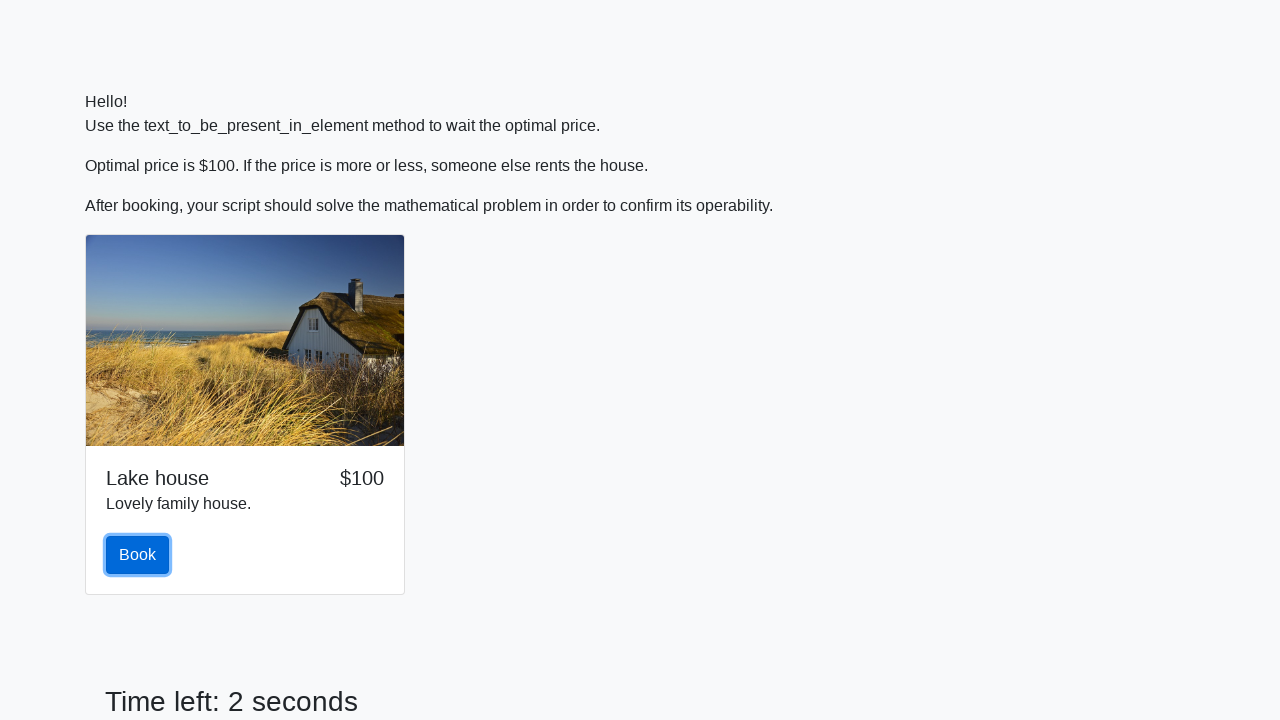

Filled answer field with calculated value: 2.464954545717091 on #answer
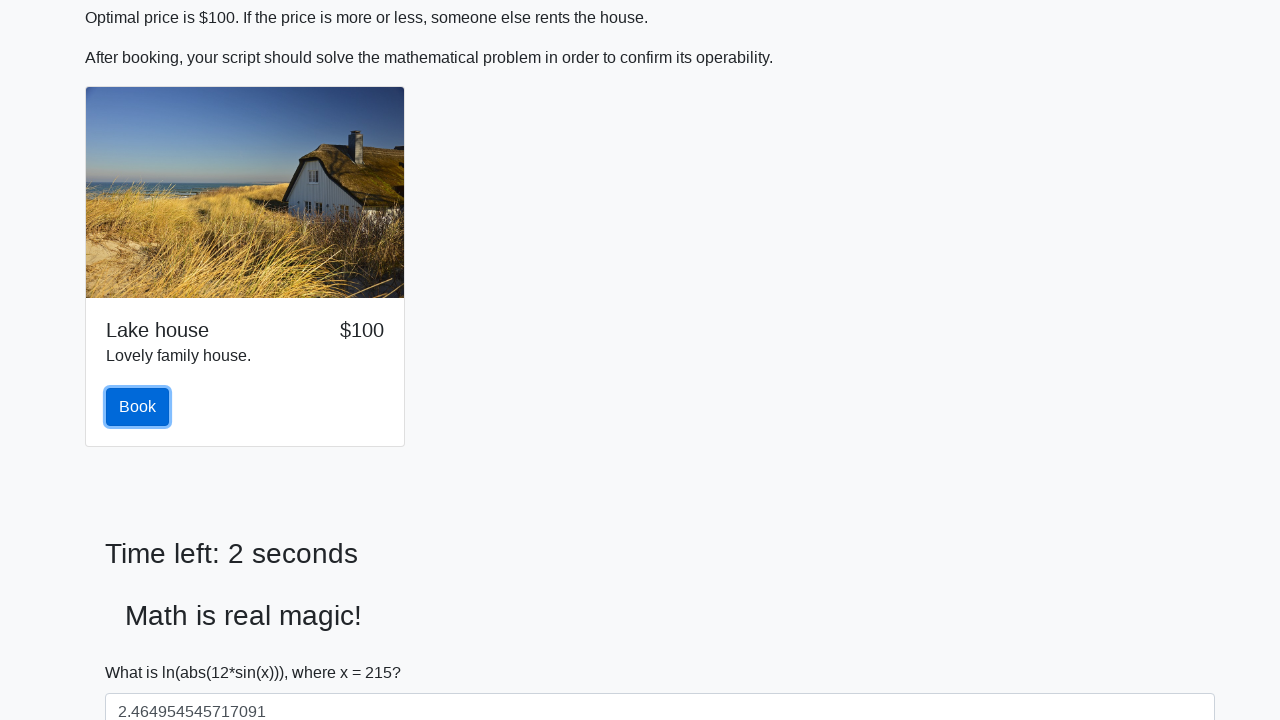

Clicked solve button to submit the answer at (143, 651) on #solve
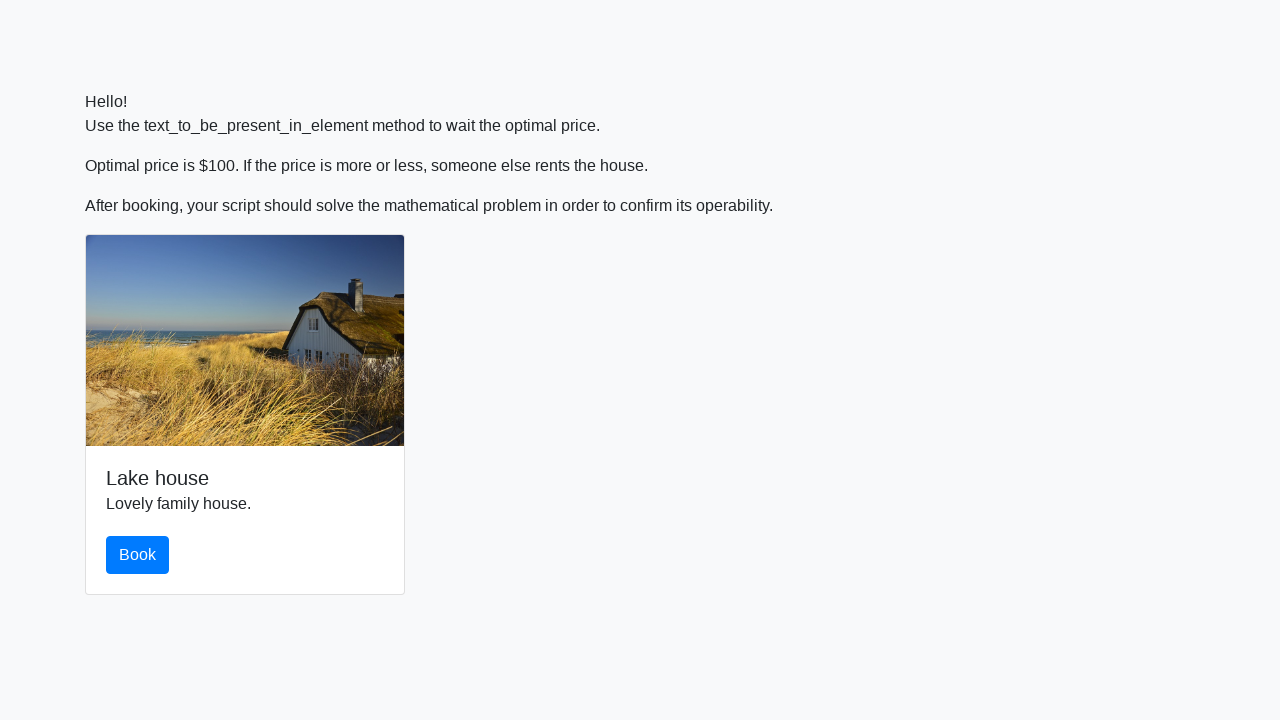

Waited 2 seconds to see the result
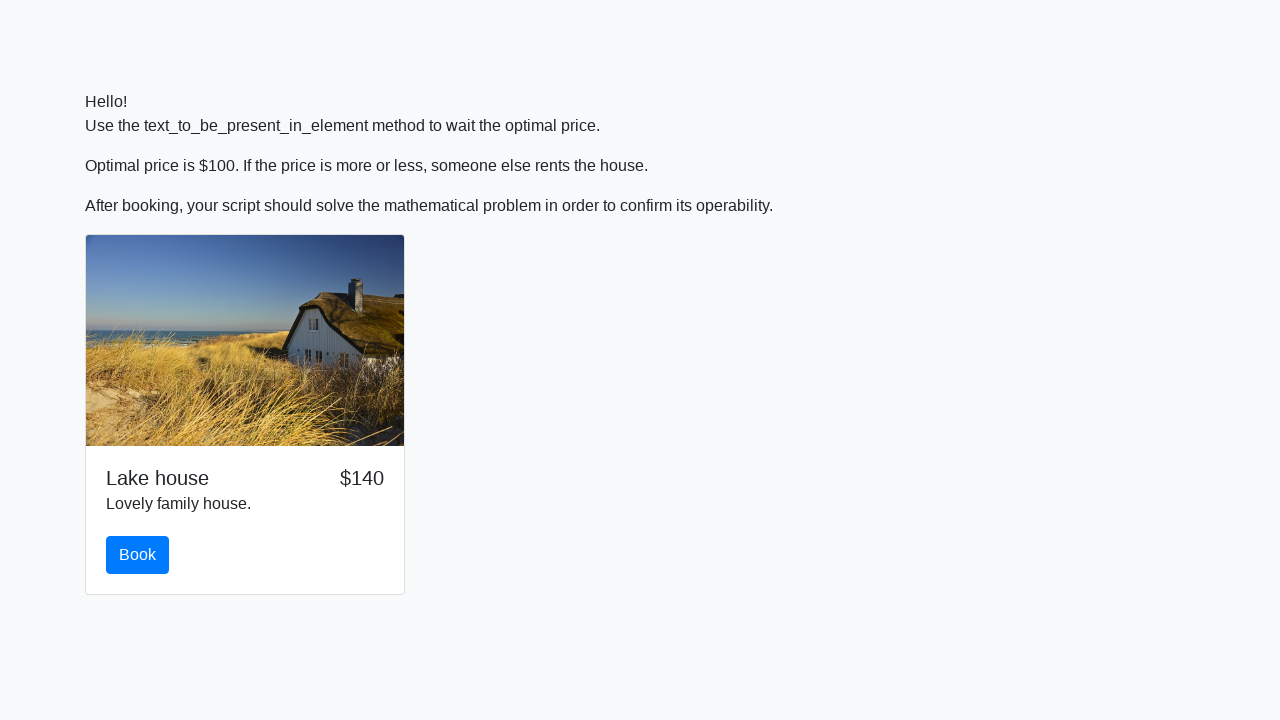

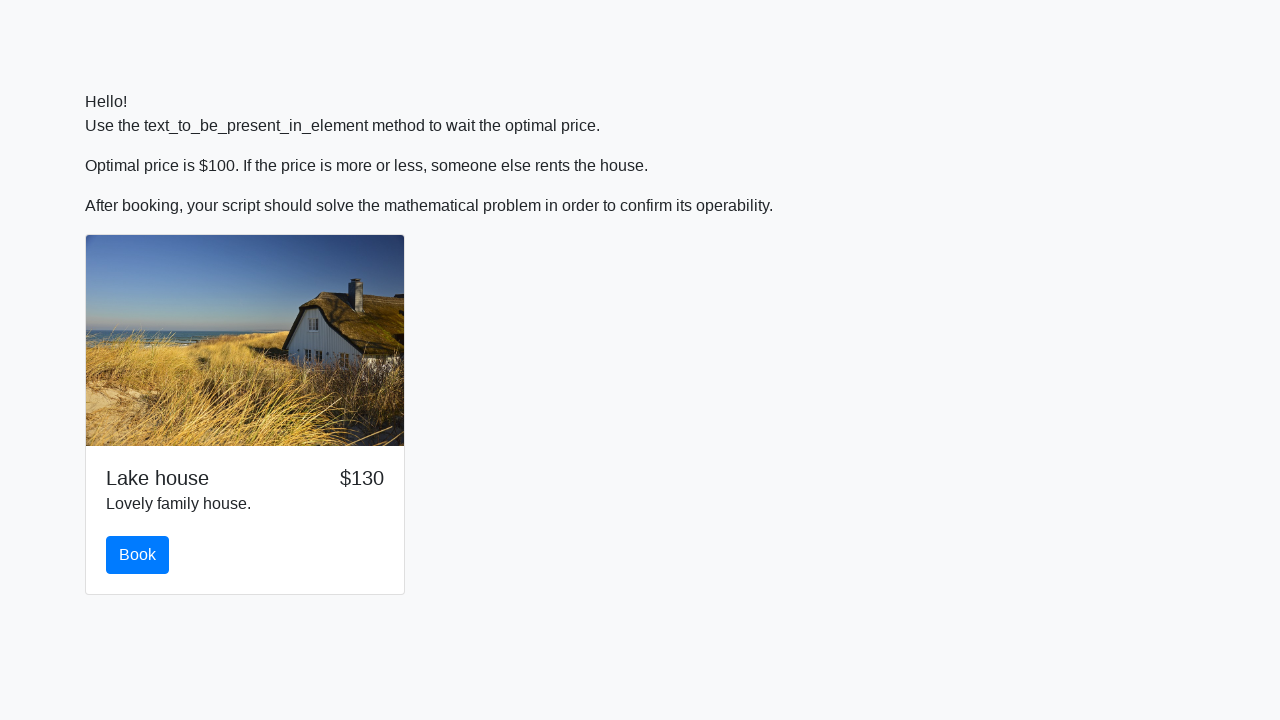